Navigates to the Dropdown page and selects the first option, then selects the second option from the dropdown menu.

Starting URL: https://the-internet.herokuapp.com/

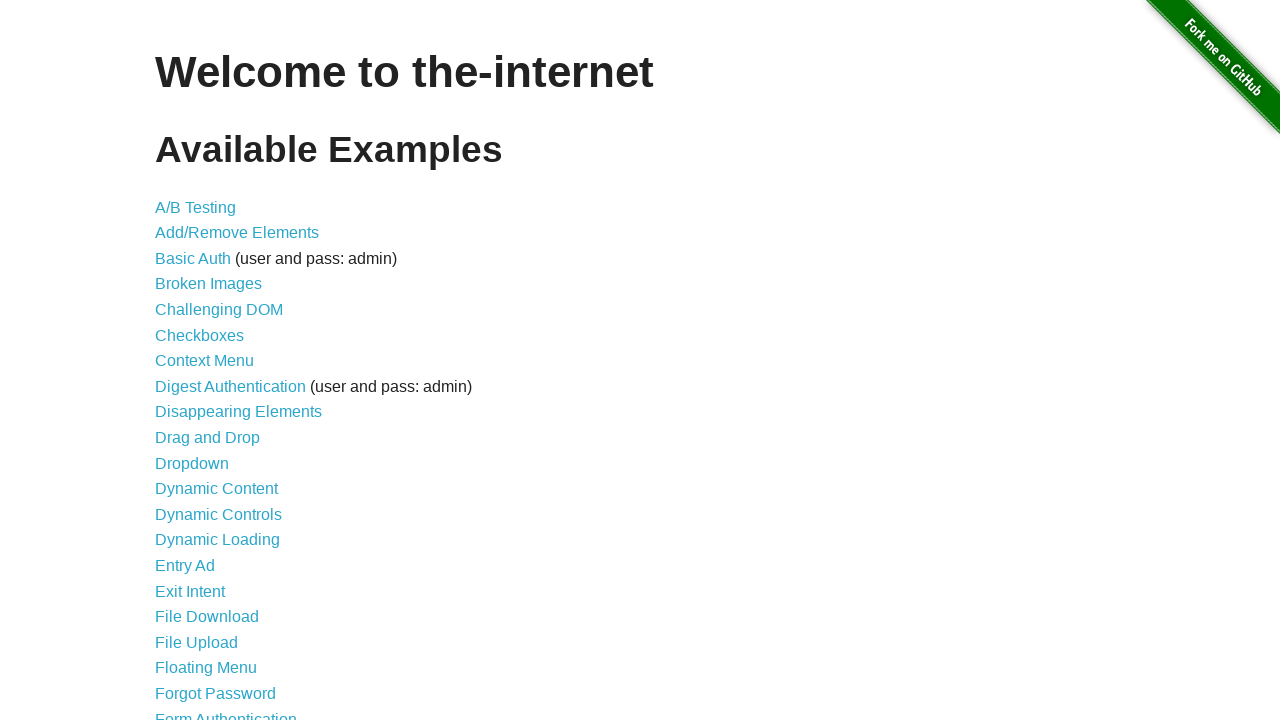

Clicked on Dropdown link at (192, 463) on xpath=//a[@href='/dropdown']
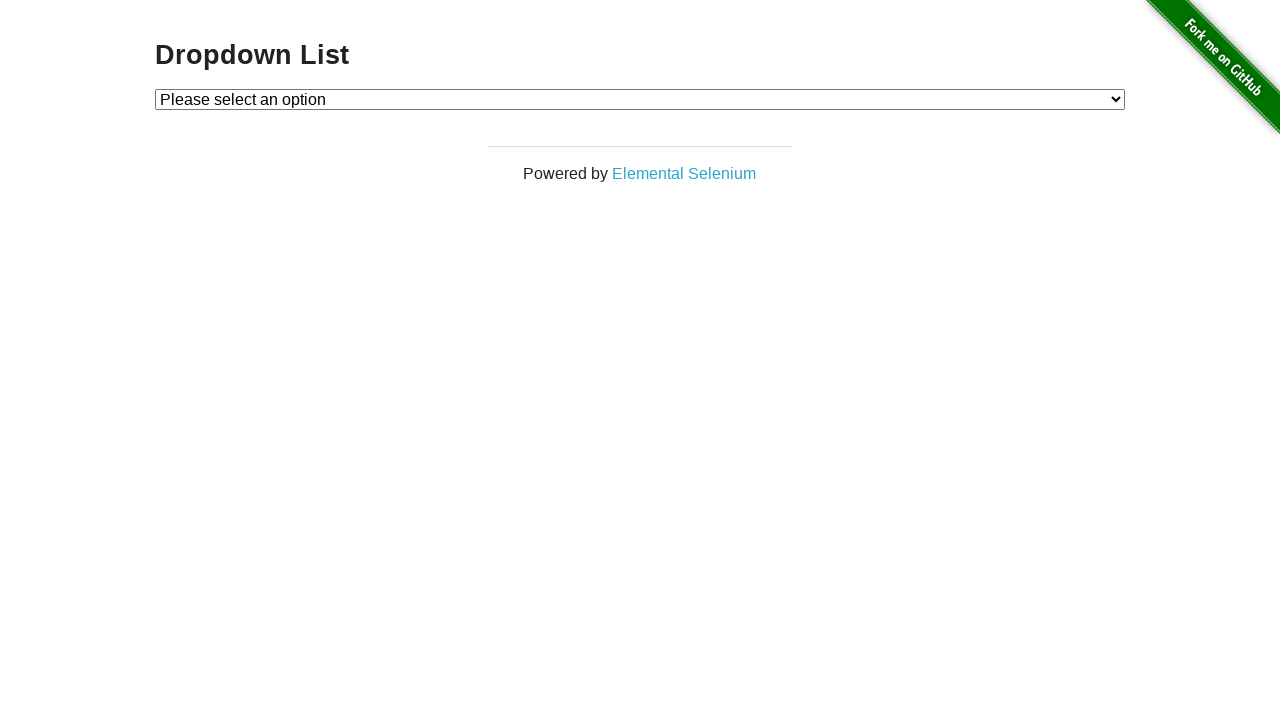

Dropdown page loaded and URL verified
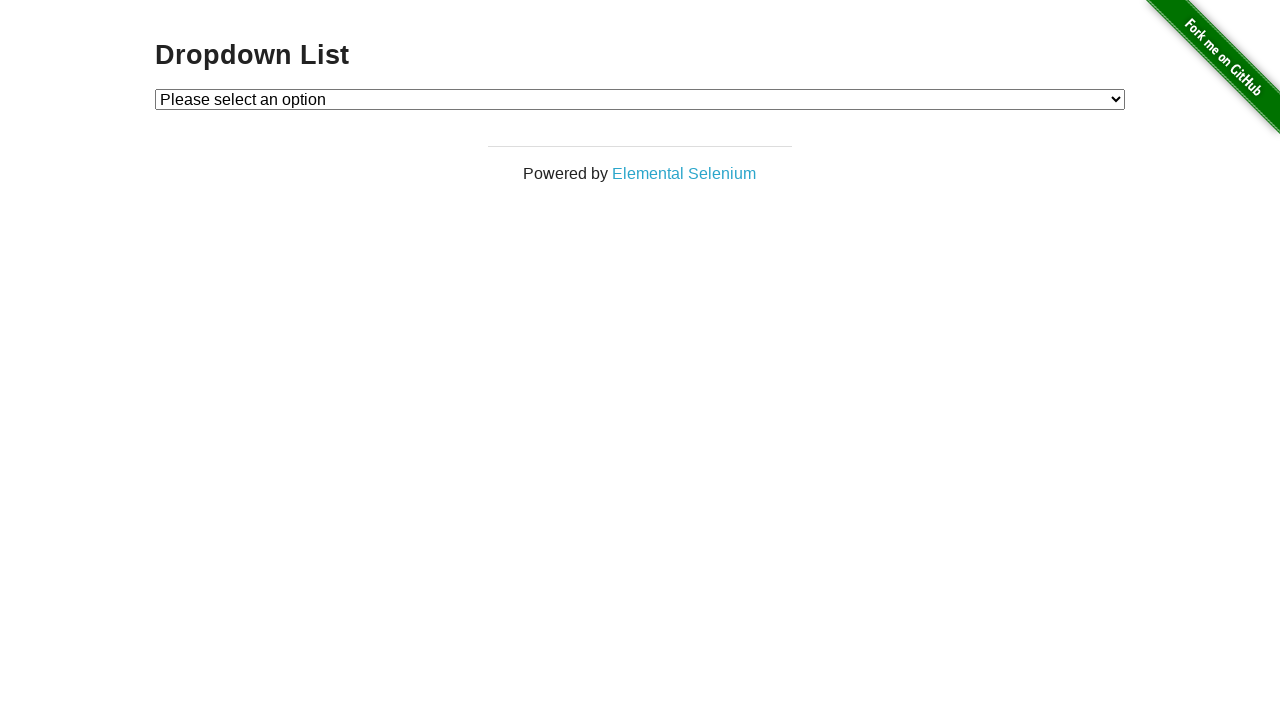

Selected first option from dropdown menu on select#dropdown
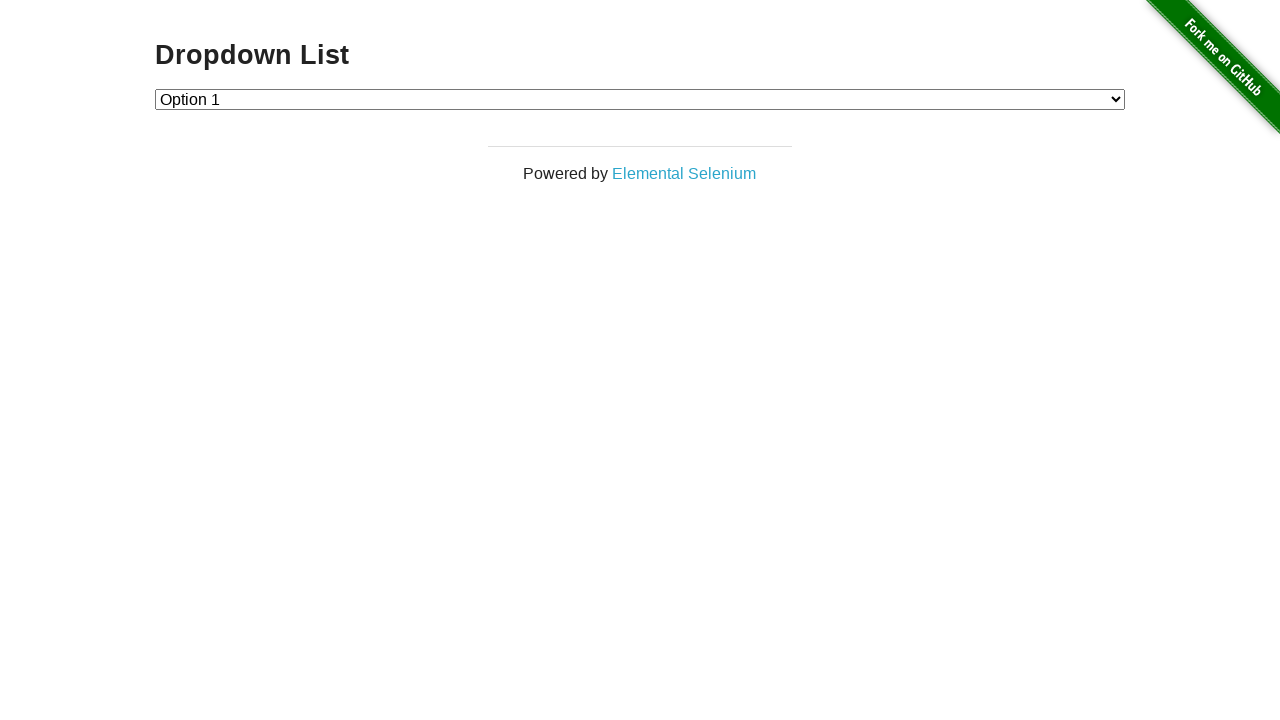

Selected second option from dropdown menu on select#dropdown
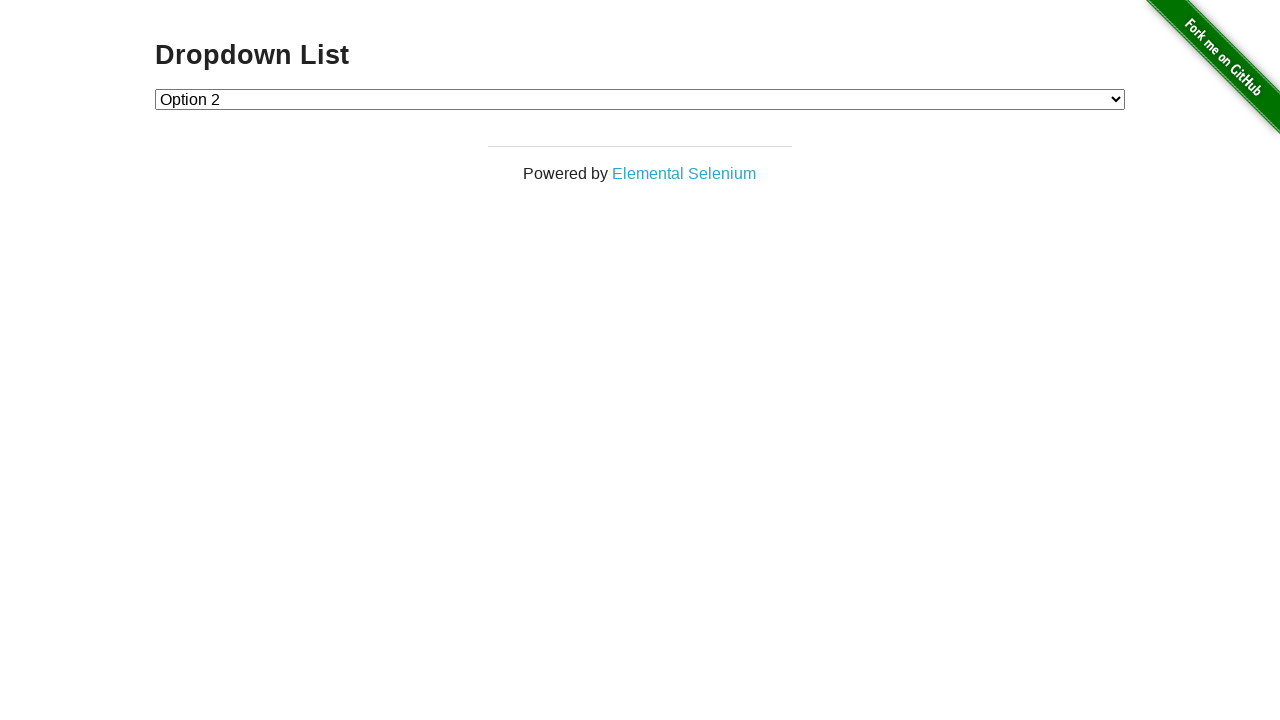

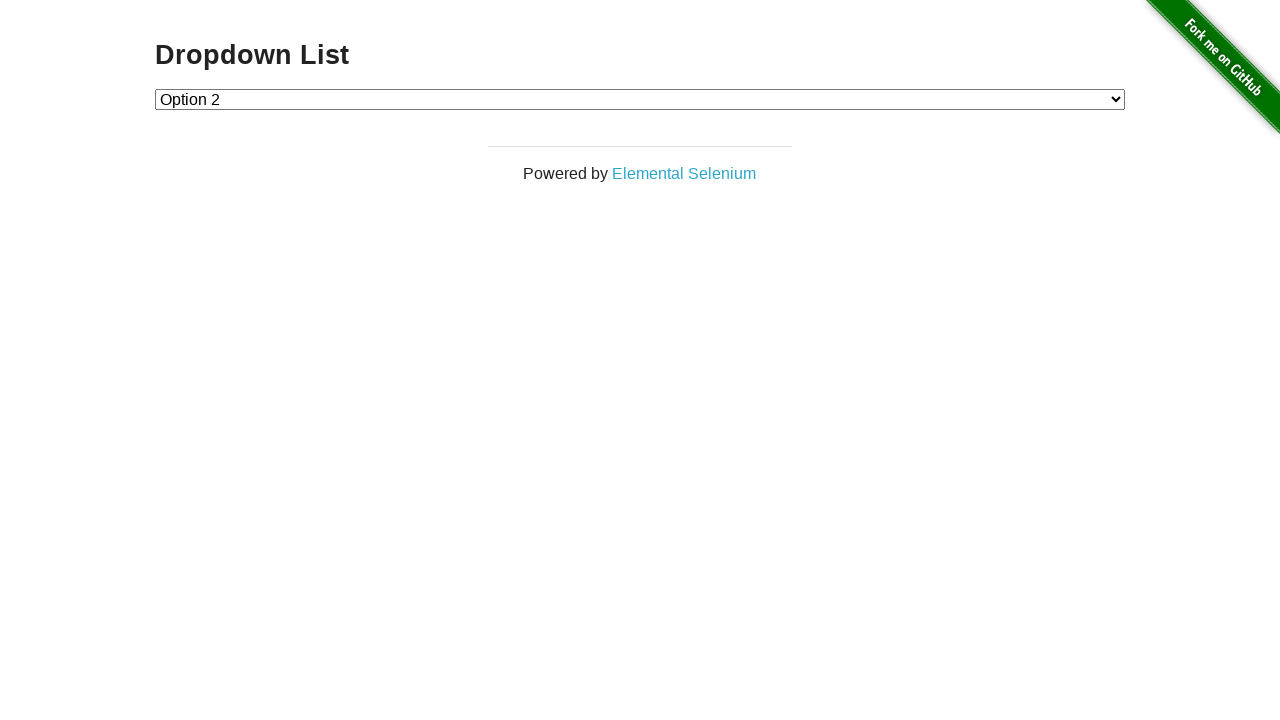